Tests the file upload page by navigating to it and clicking on the upload file input button

Starting URL: https://demoqa.com/upload-download

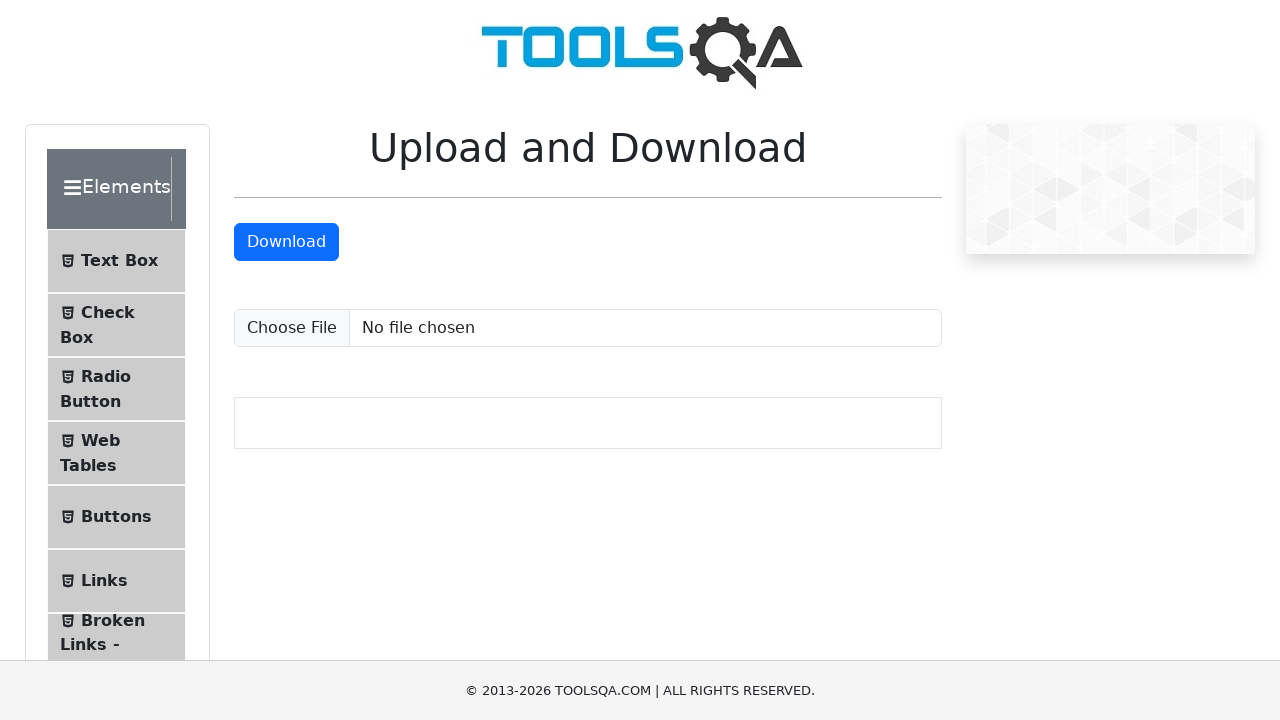

Navigated to file upload page at https://demoqa.com/upload-download
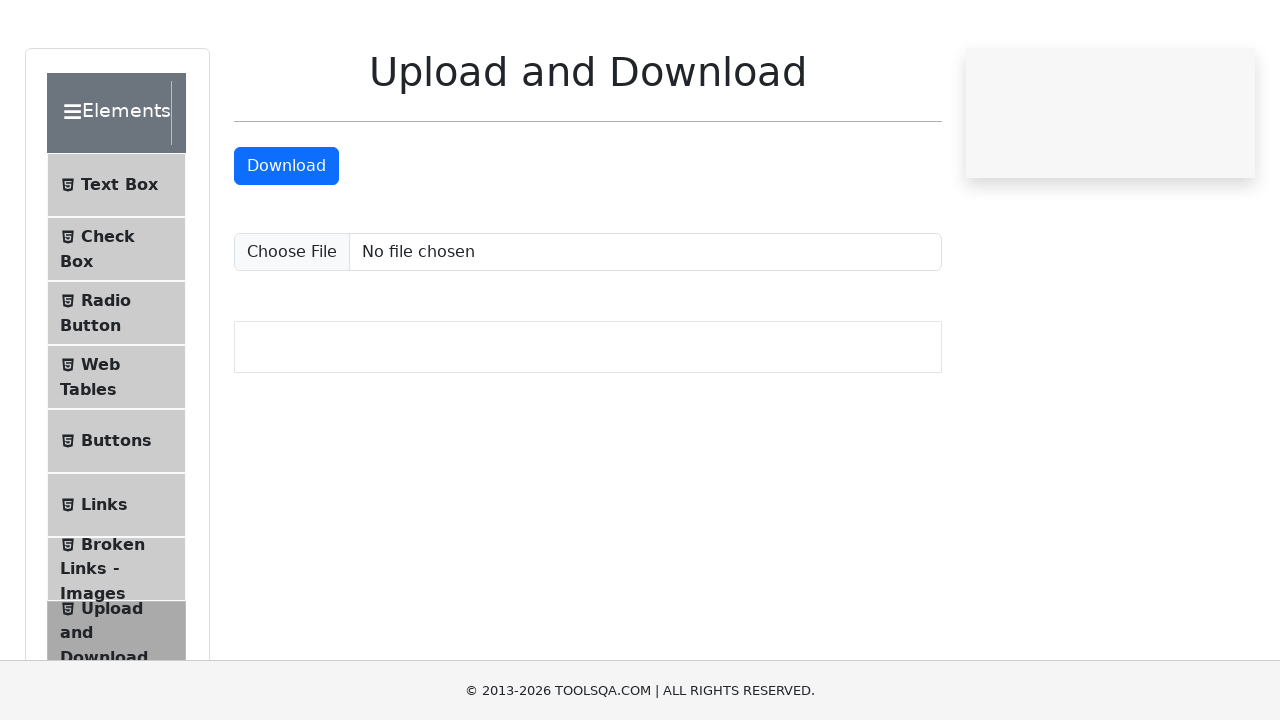

Clicked on the upload file input button at (588, 328) on input#uploadFile
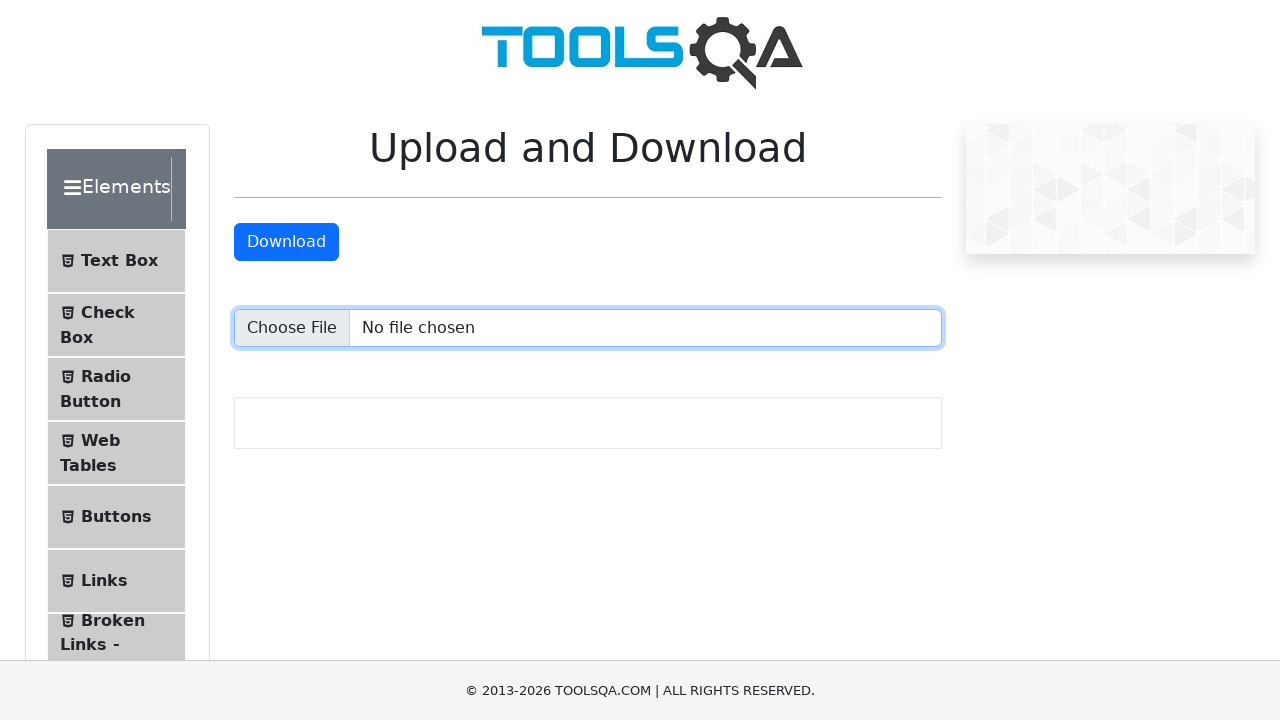

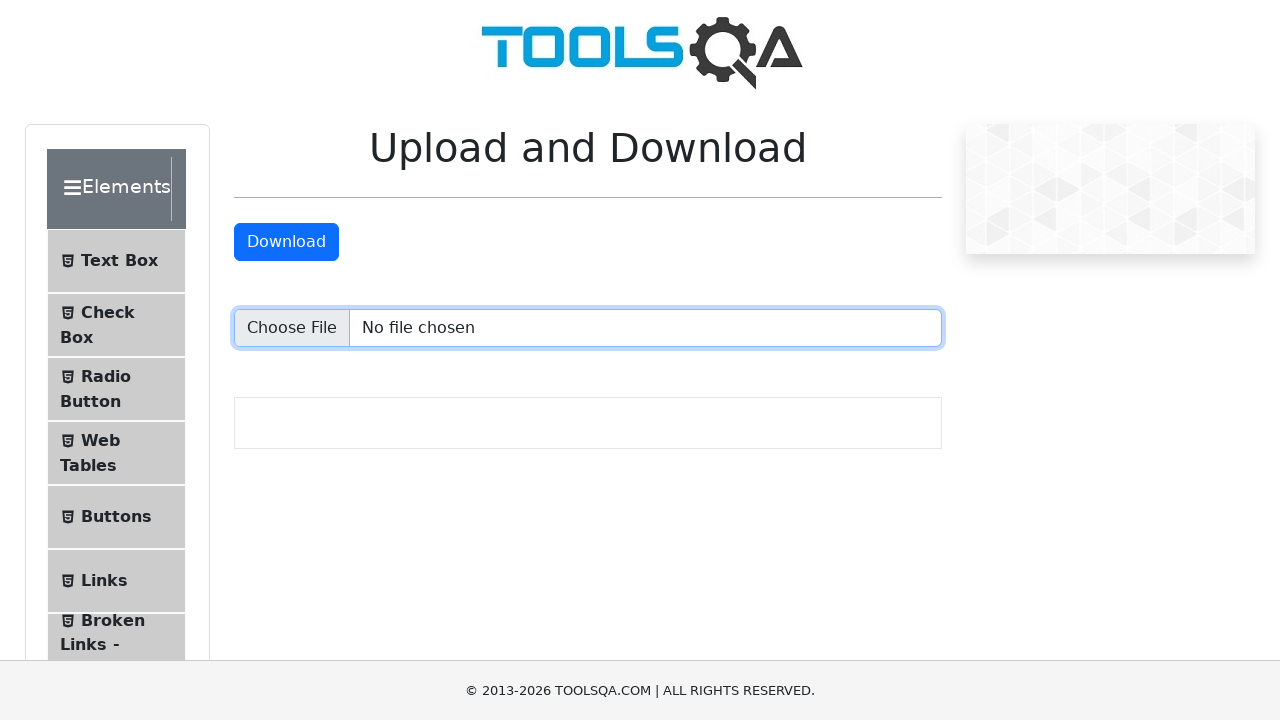